Tests the user registration flow on Adactin Hotel App by clicking the register link, filling out the registration form with username, password, full name, and email, then submitting the form.

Starting URL: https://adactinhotelapp.com/

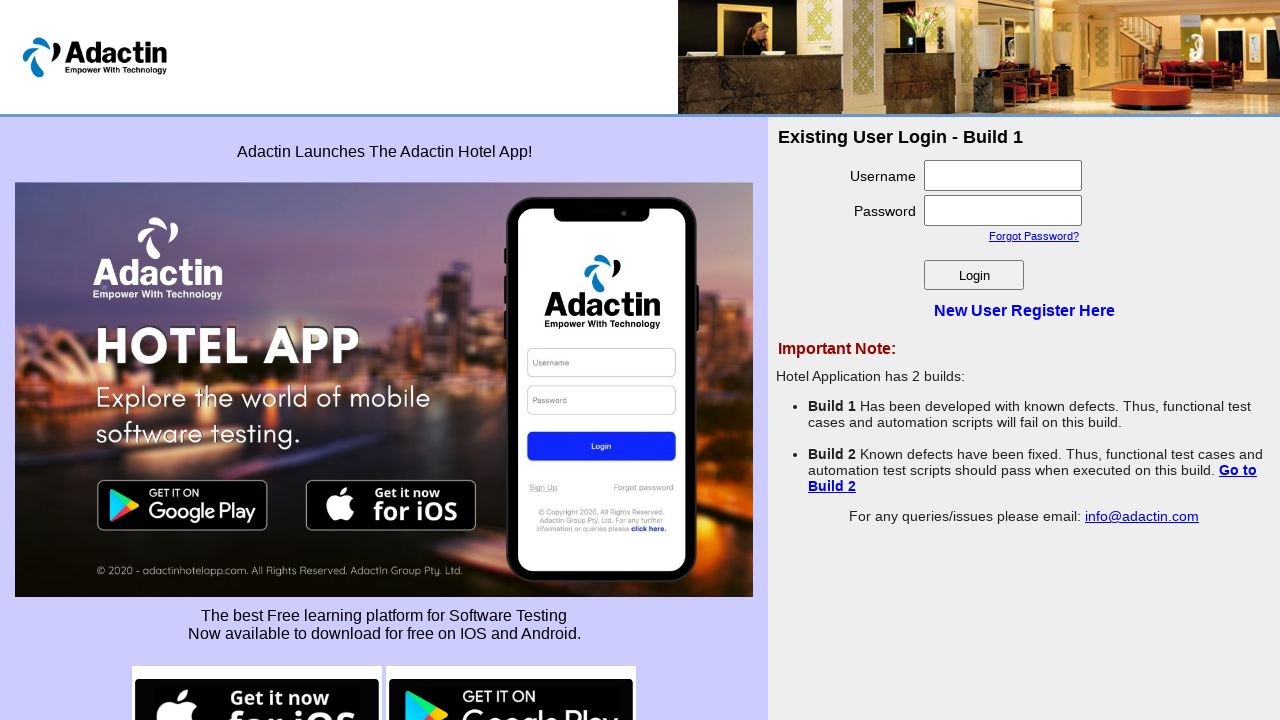

Clicked login/register link at (1024, 311) on [class='login_register']
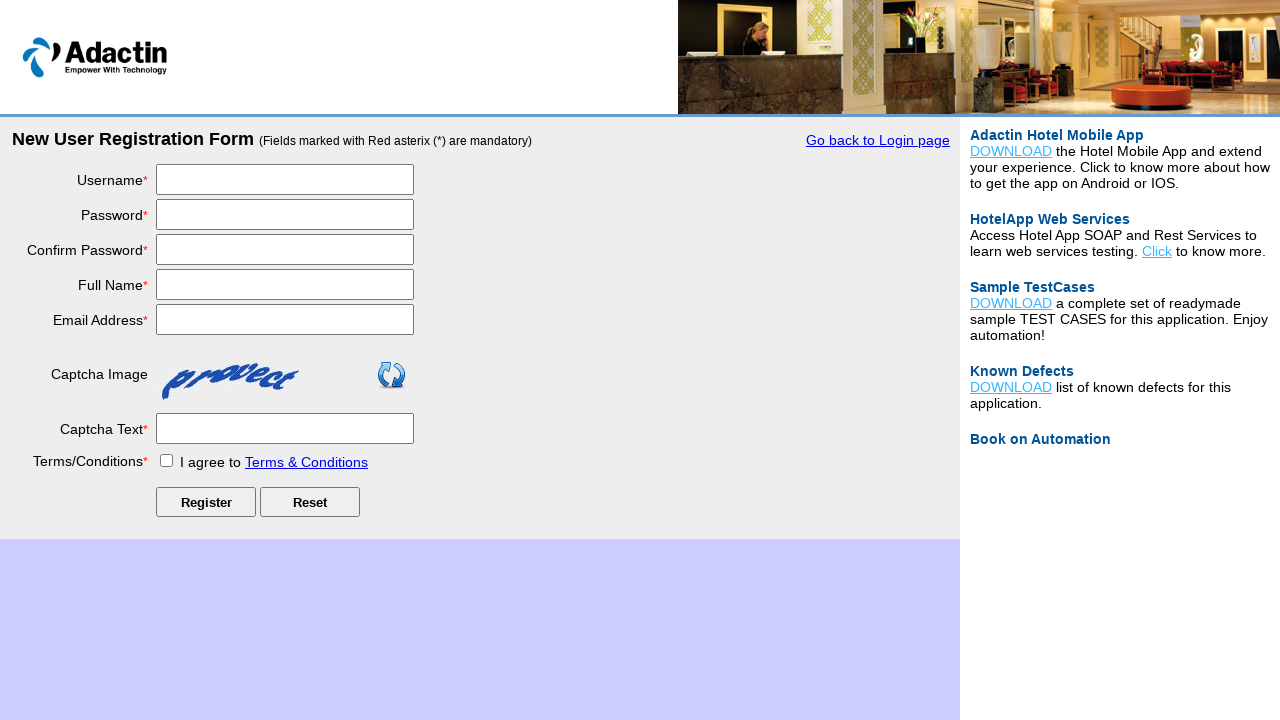

Filled username field with 'TestUser847' on #username
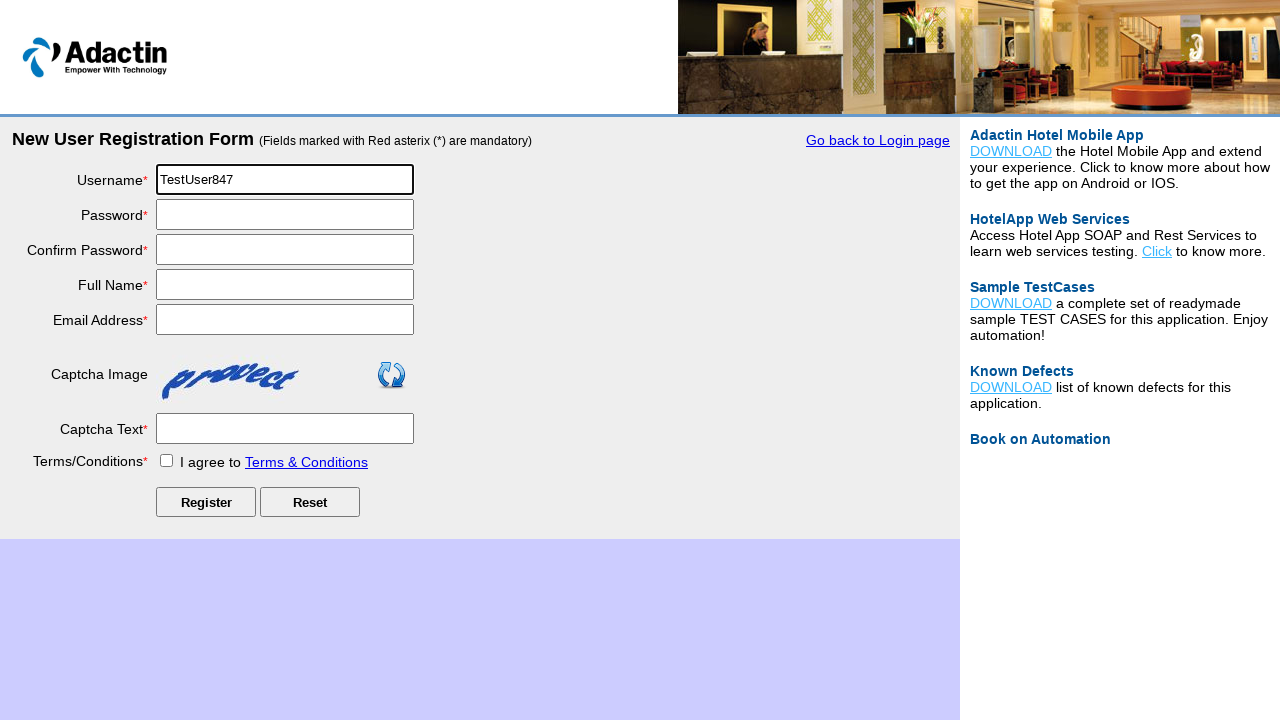

Pressed Enter key after username field
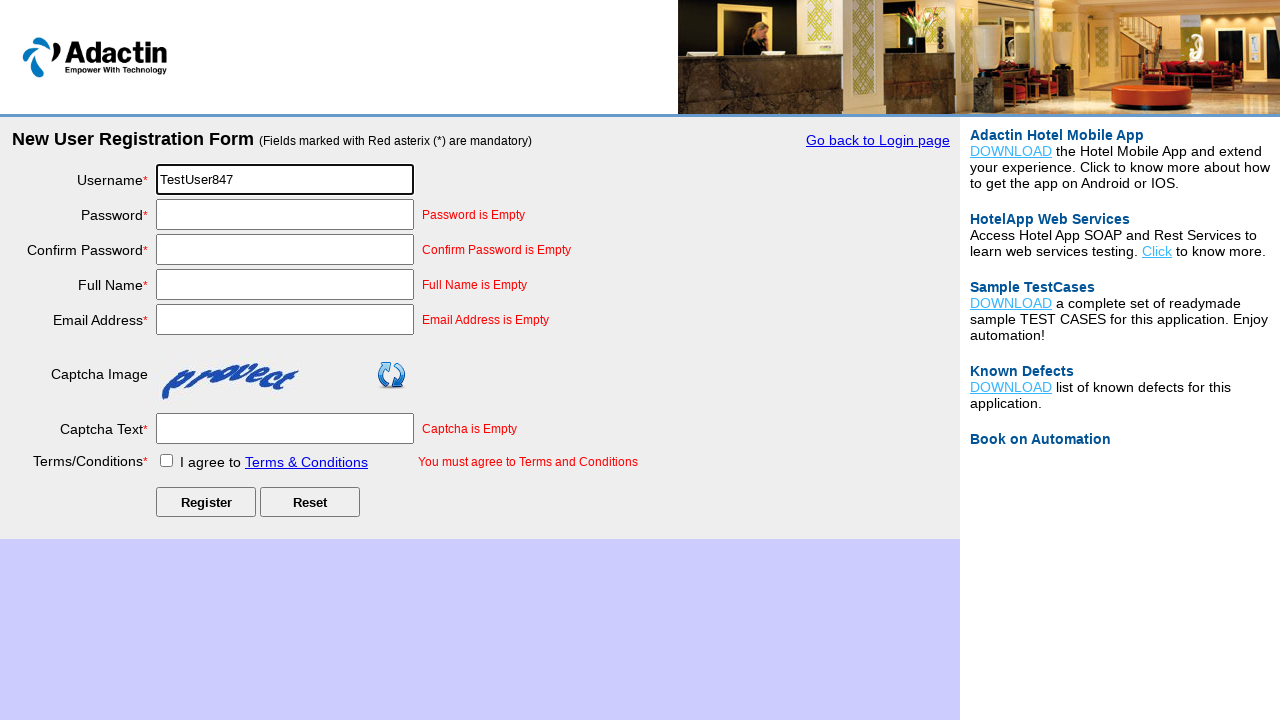

Filled password field with 'SecurePass2024!' on input[name='password']
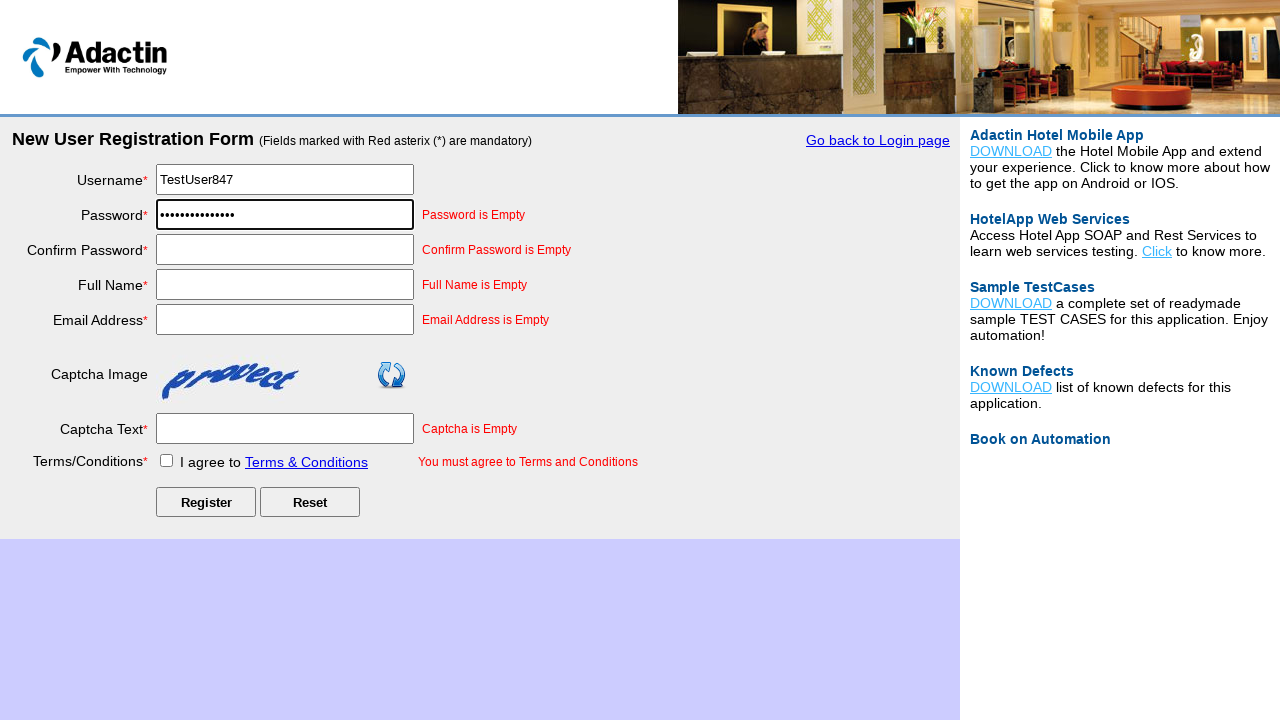

Pressed Enter key after password field
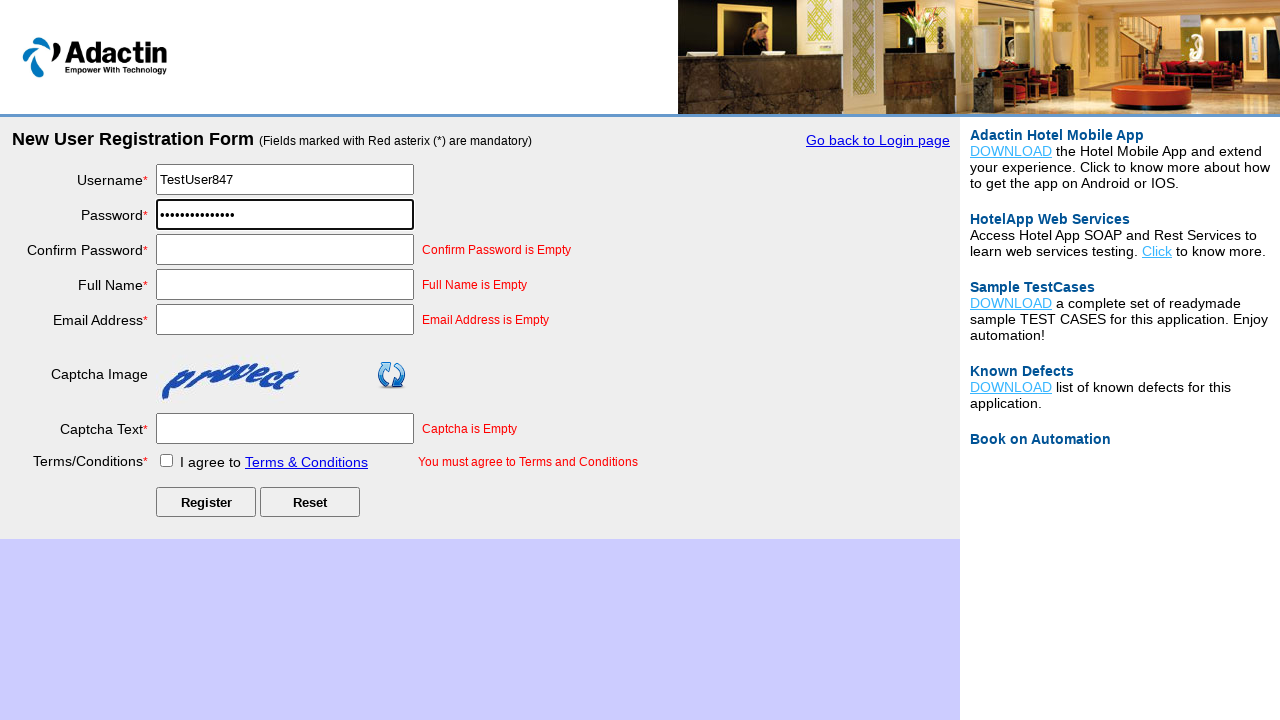

Filled confirm password field with 'SecurePass2024!' on input[name='re_password']
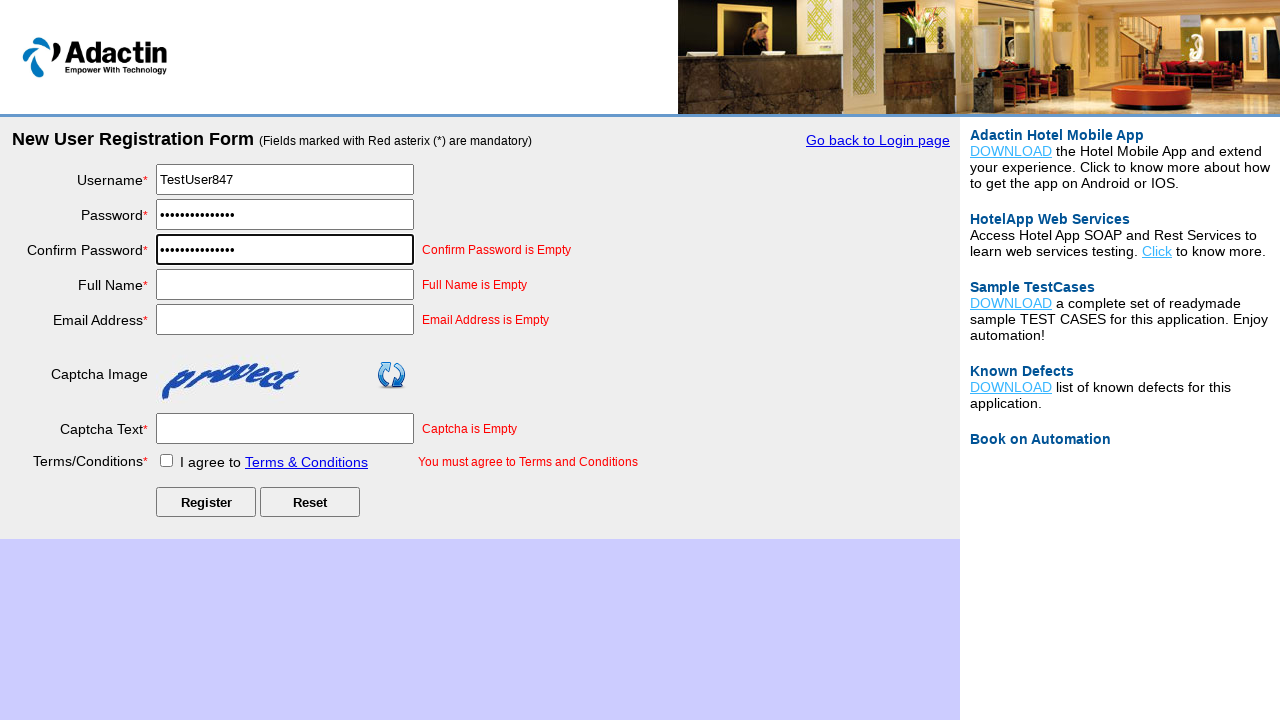

Pressed Enter key after confirm password field
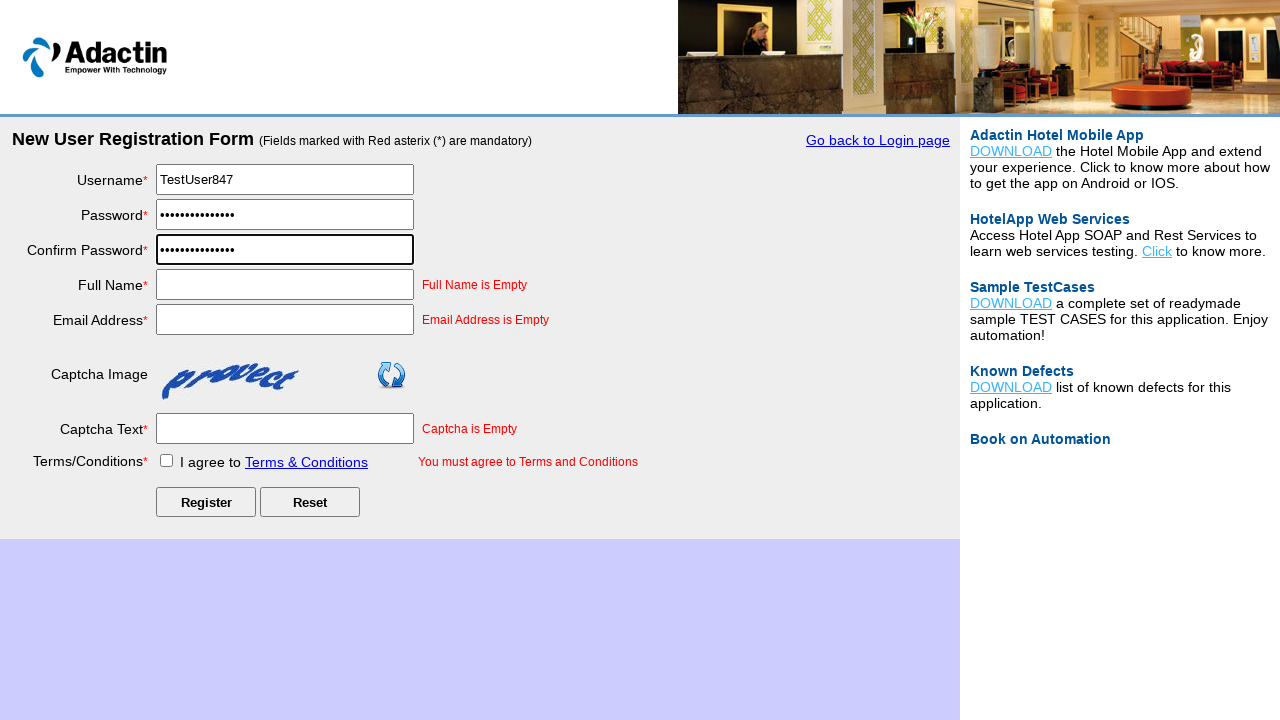

Filled full name field with 'John Anderson' on input[name='full_name']
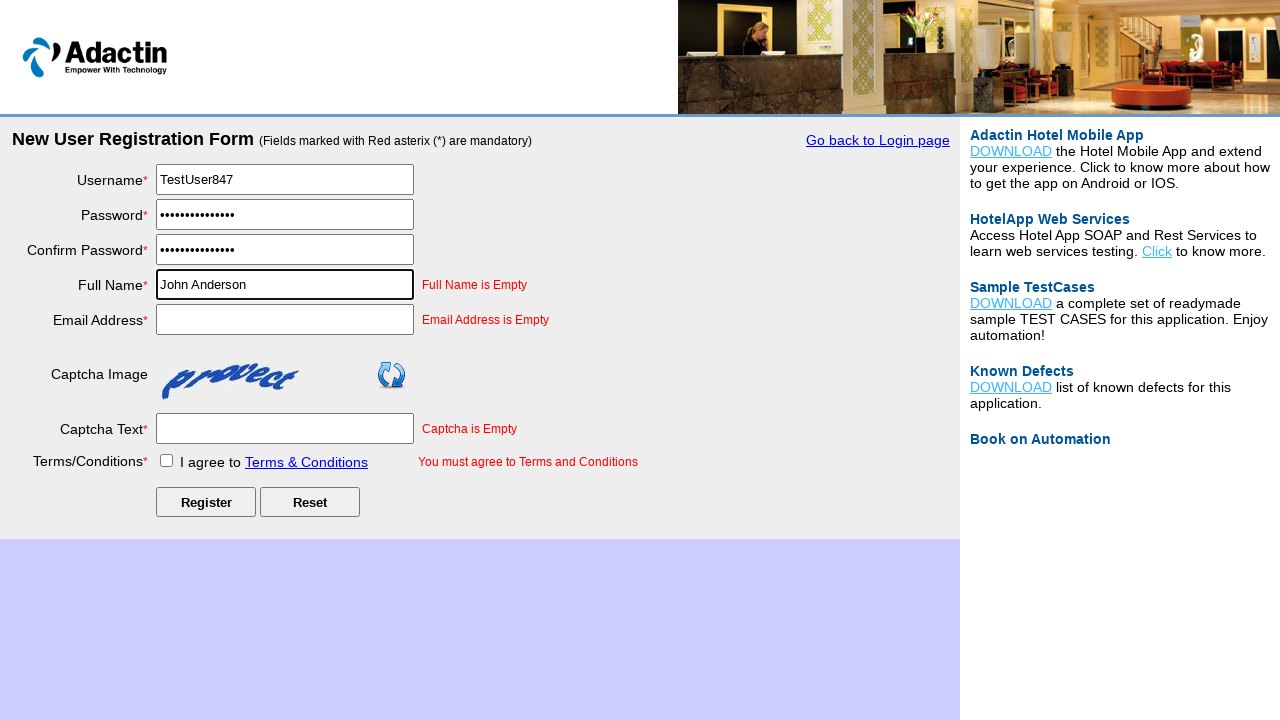

Pressed Enter key after full name field
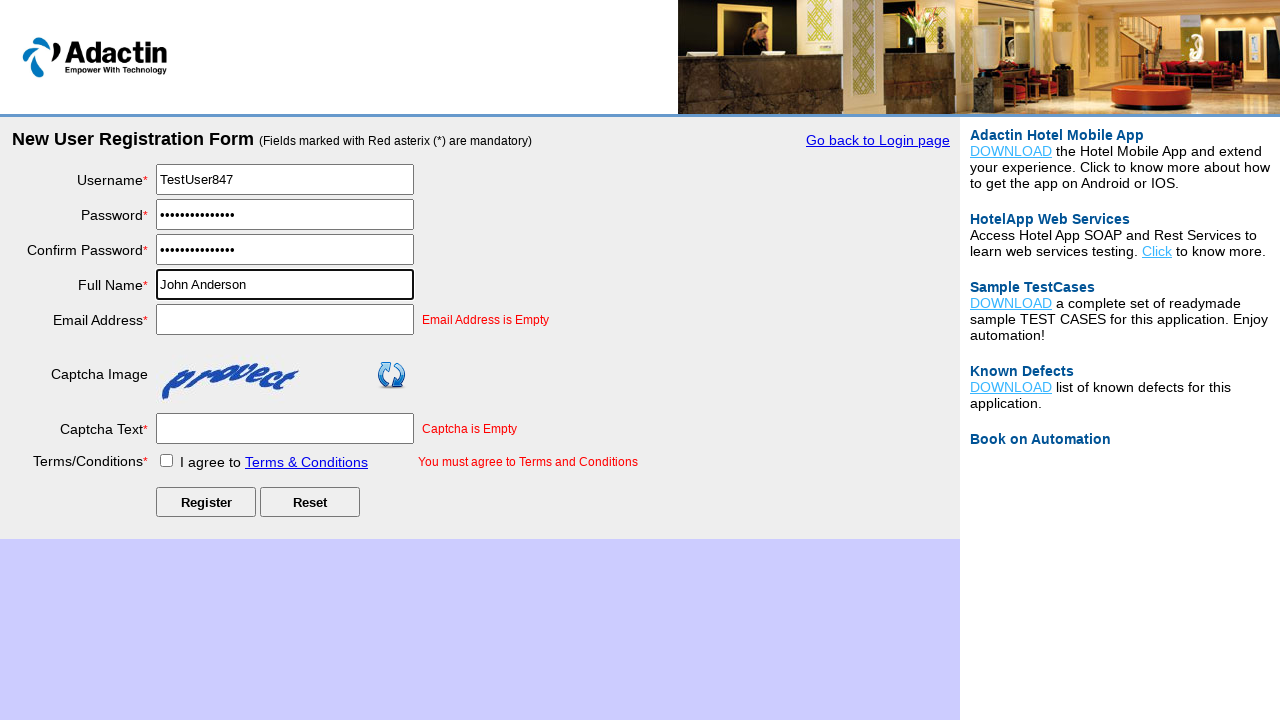

Filled email field with 'john.anderson847@example.com' on input[name='email_add']
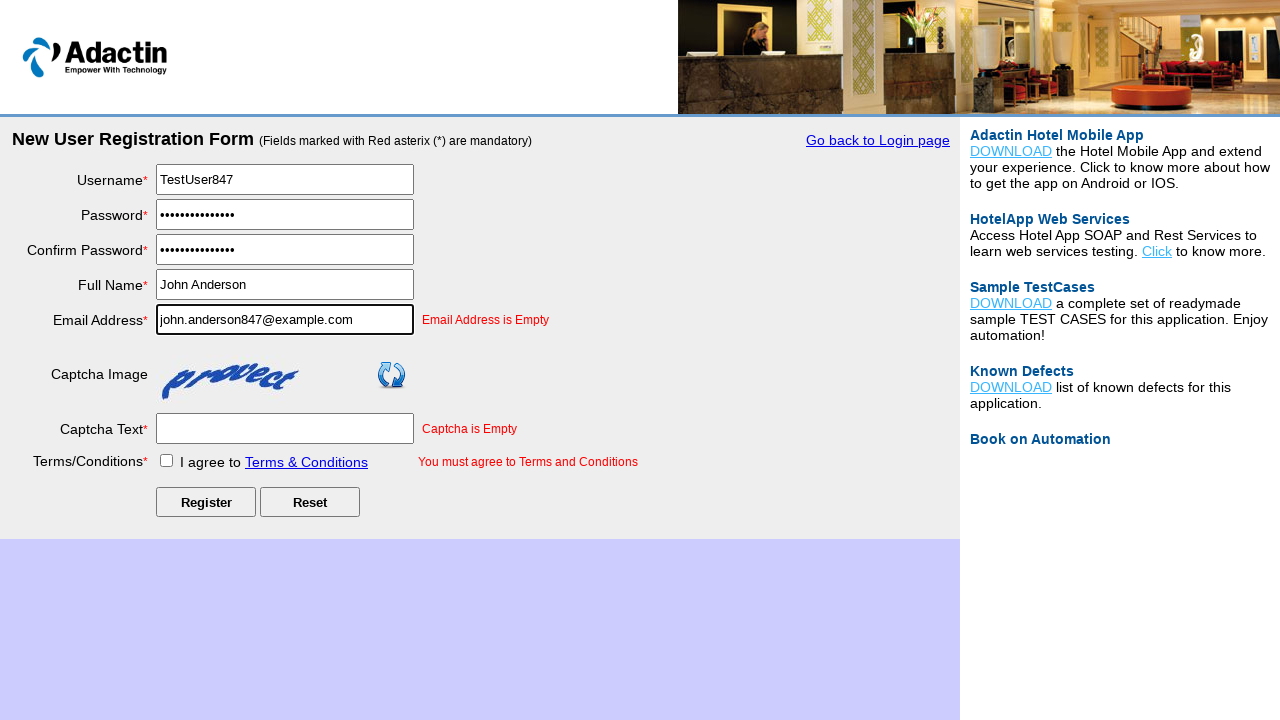

Pressed Enter key after email field
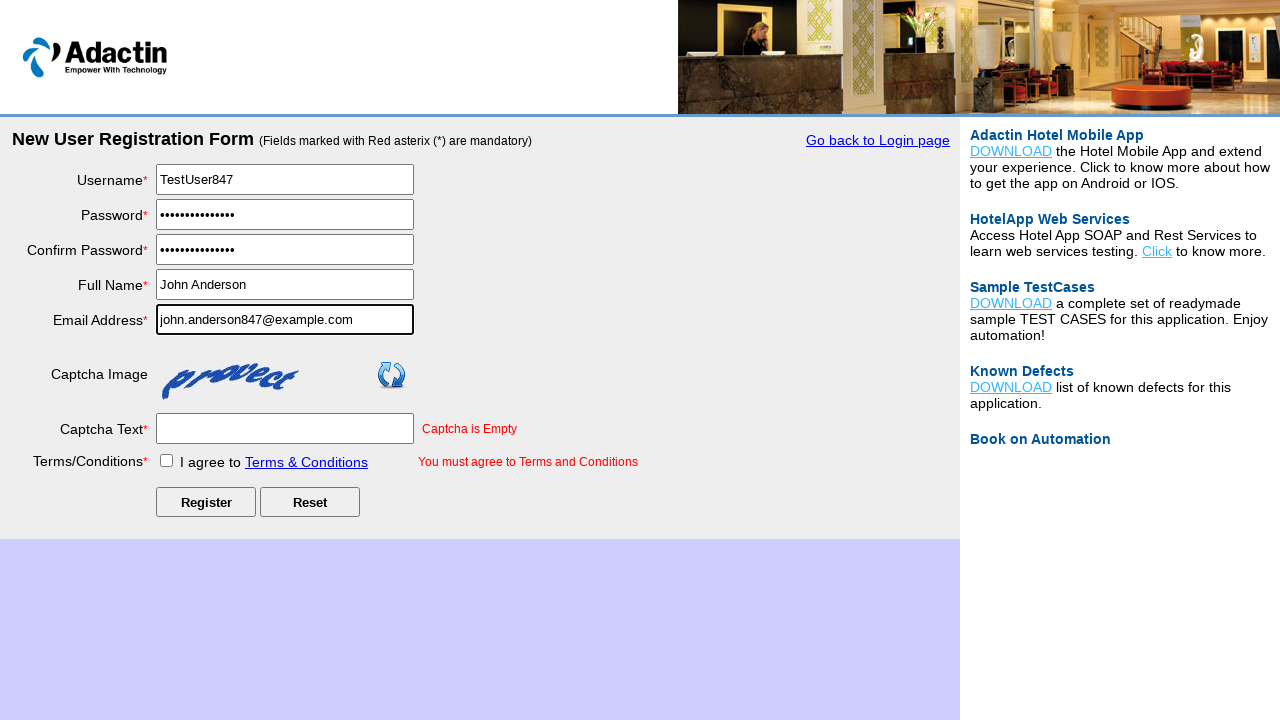

Clicked terms and conditions checkbox at (166, 460) on input[type='checkbox']
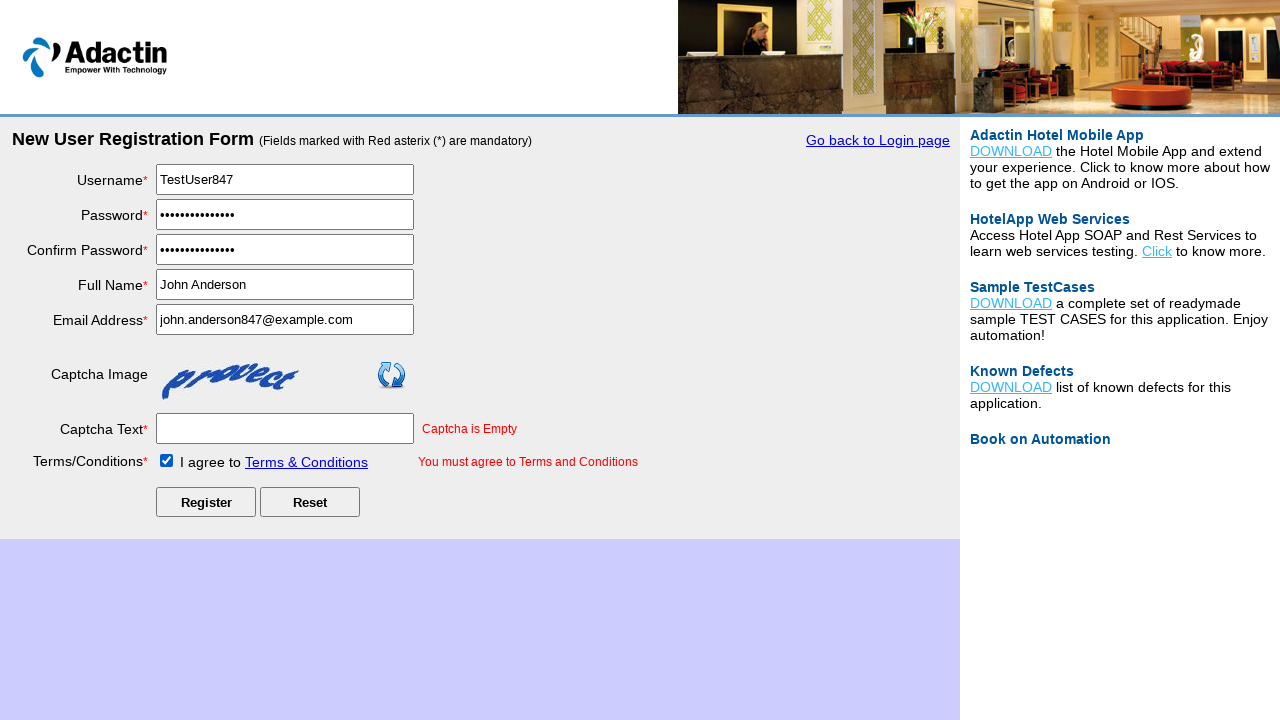

Waited 5 seconds before submitting form
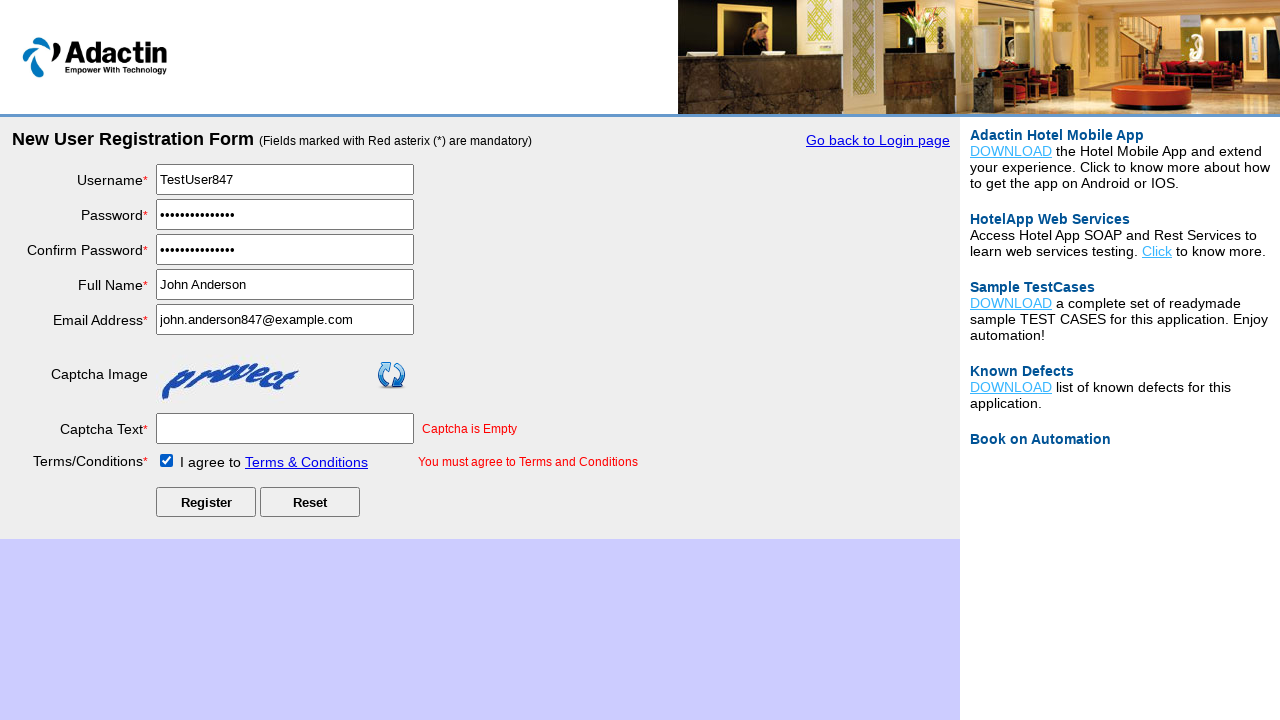

Clicked submit button to complete registration at (206, 502) on input[type='submit']
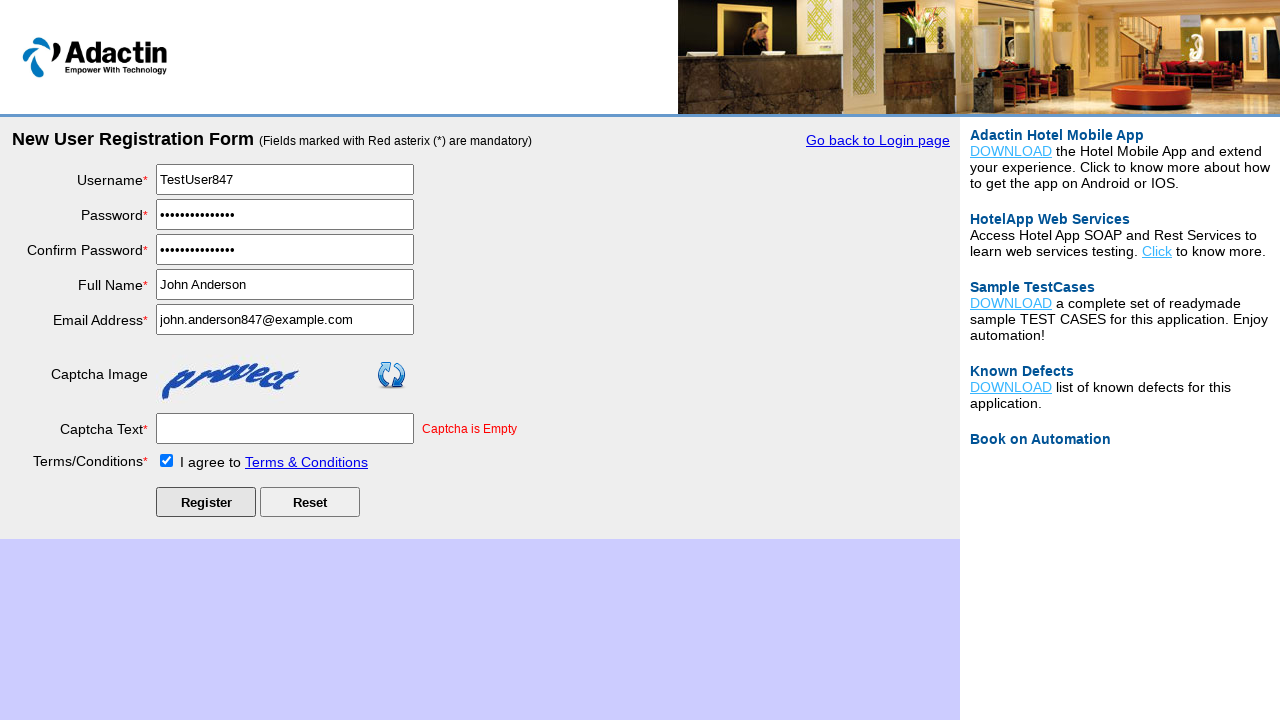

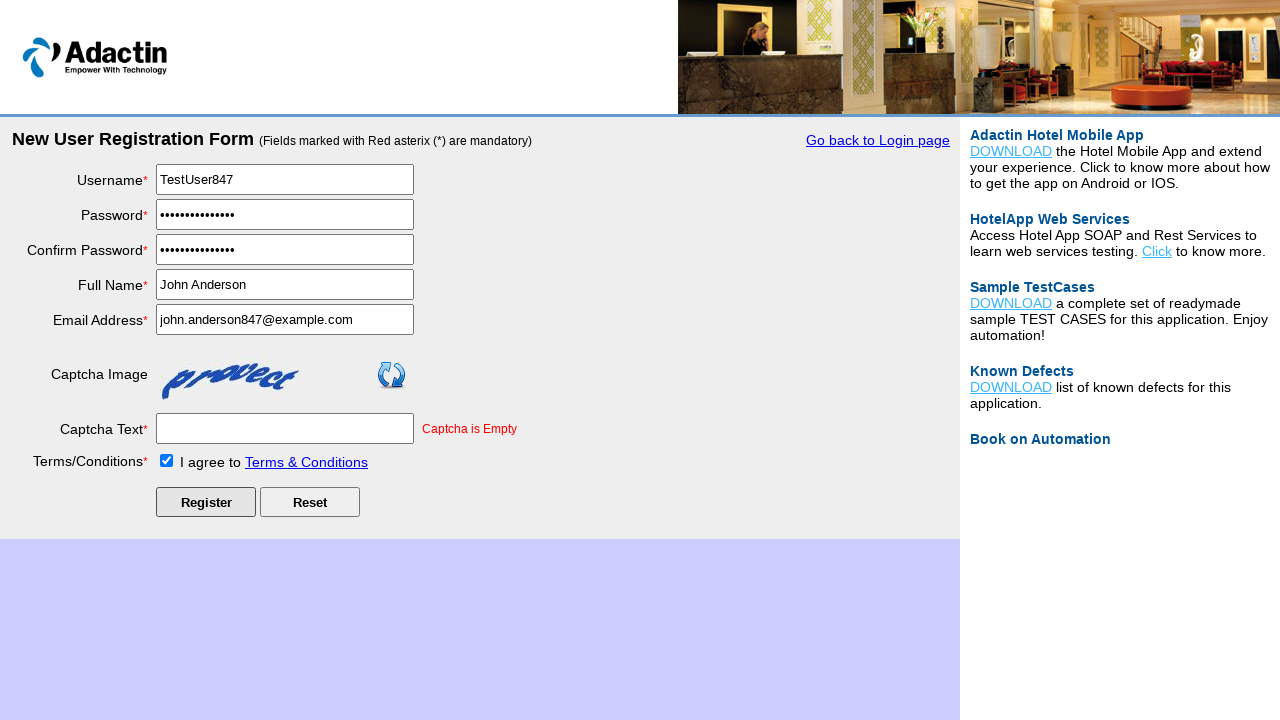